Navigates to BrowserStack website and verifies the page title matches the expected value

Starting URL: https://www.browserstack.com/

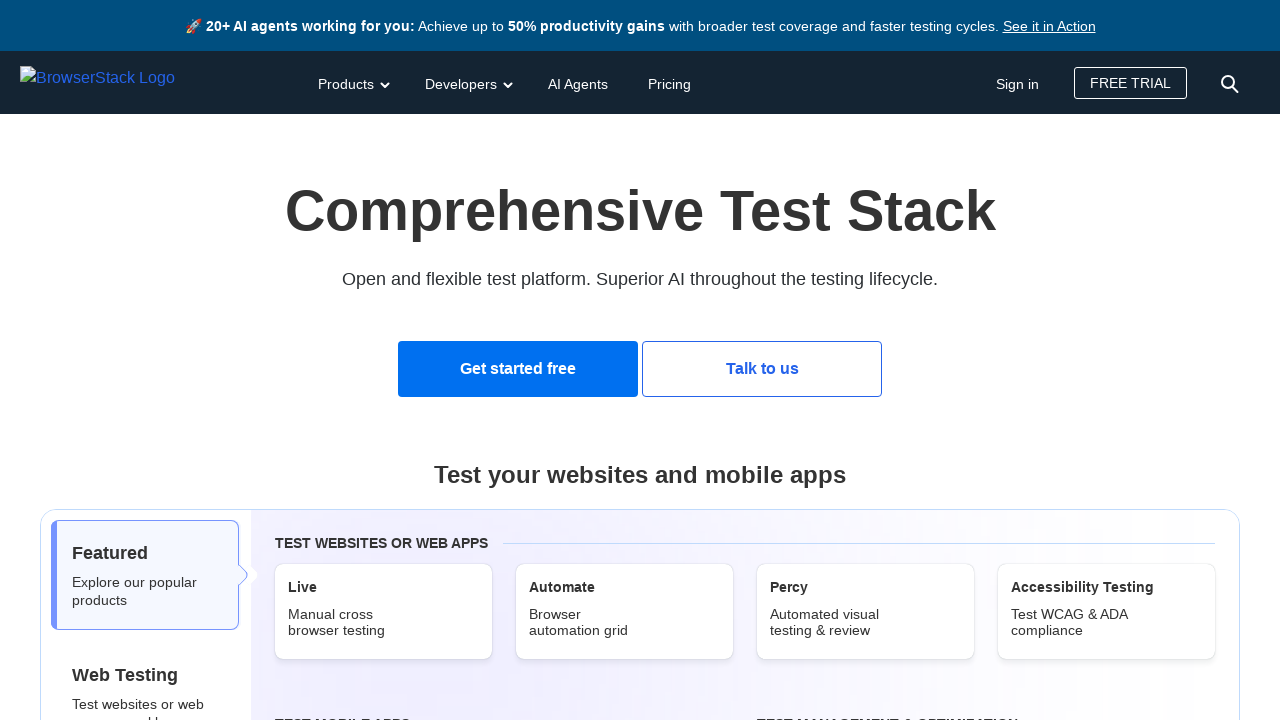

Navigated to BrowserStack website
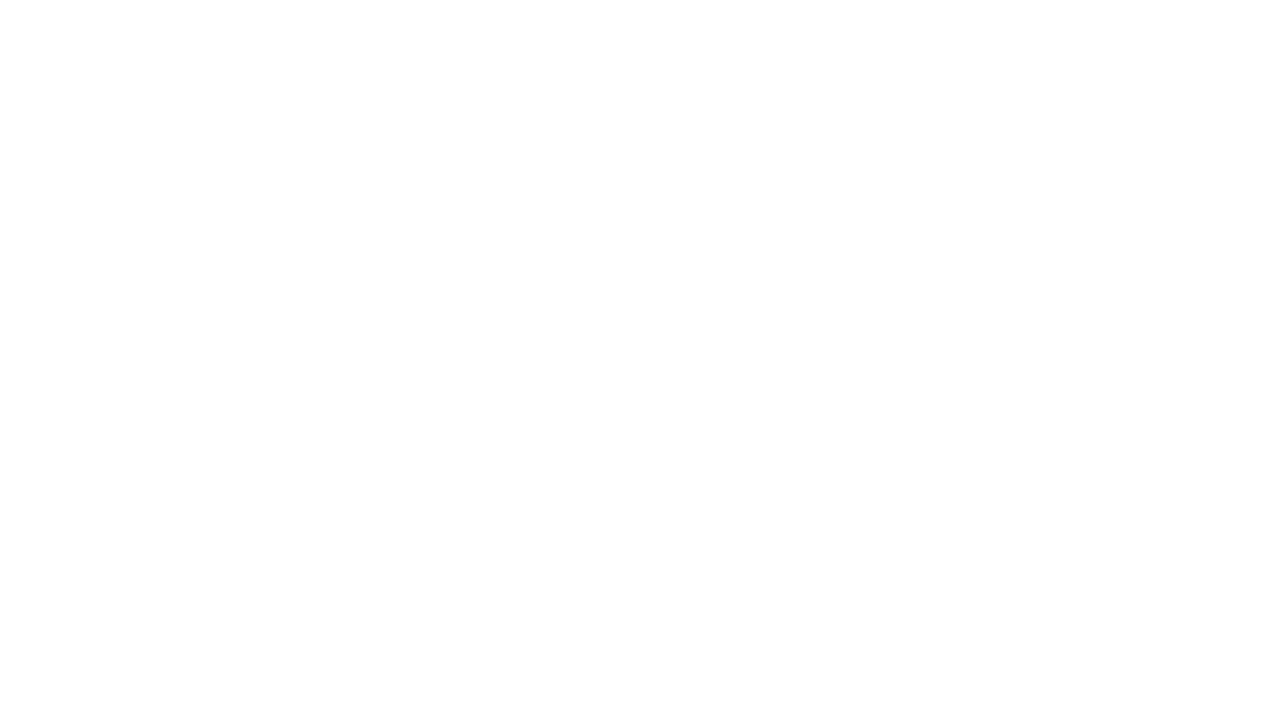

Retrieved page title
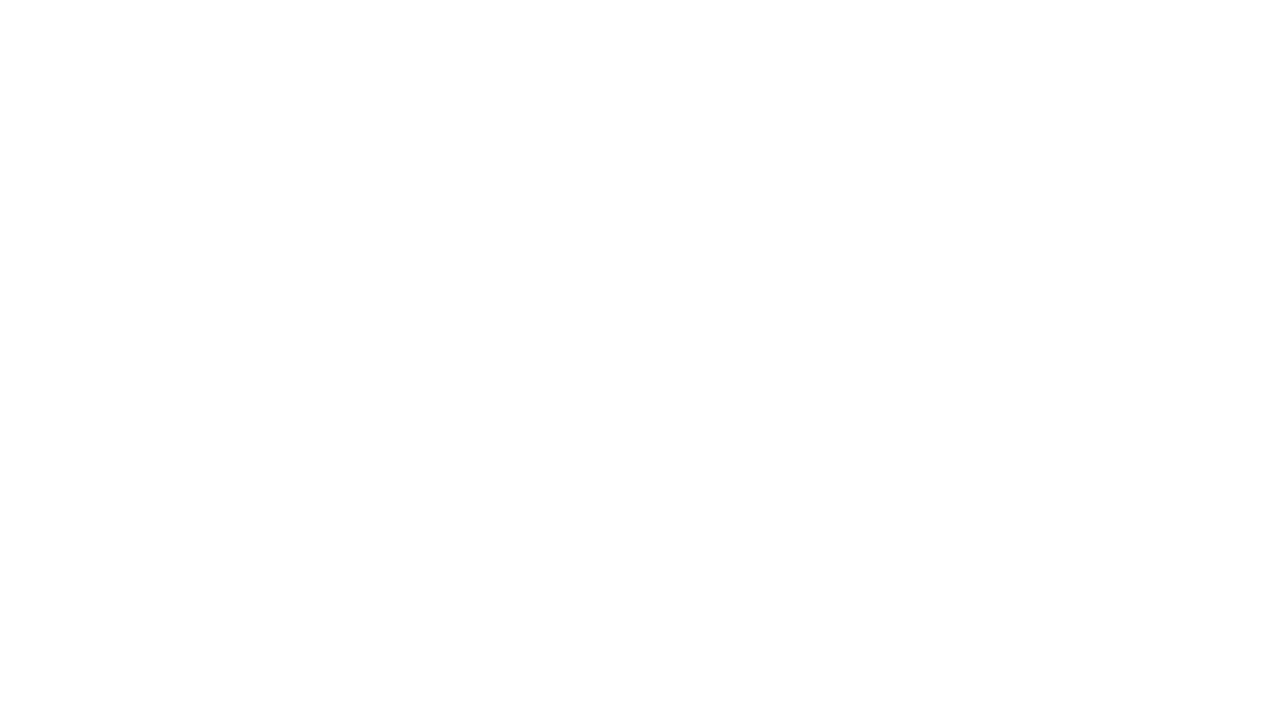

Verified page title matches expected value 'Most Reliable App & Cross Browser Testing Platform | BrowserStack'
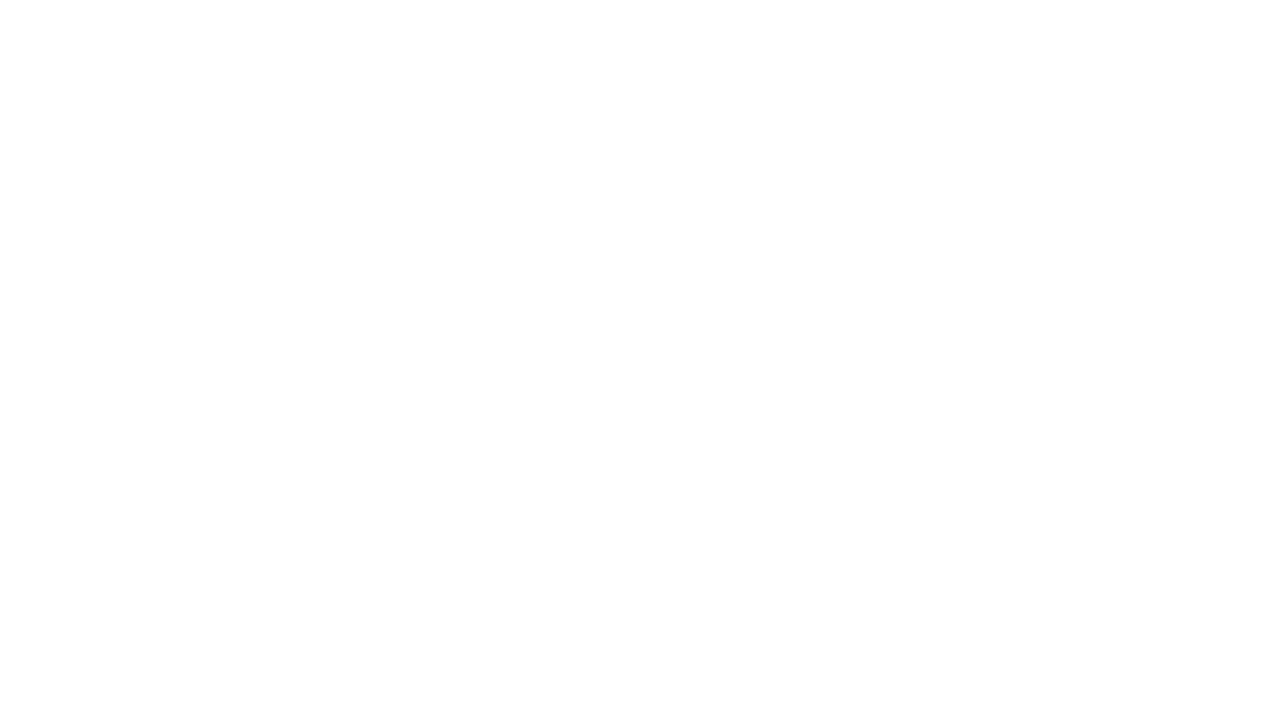

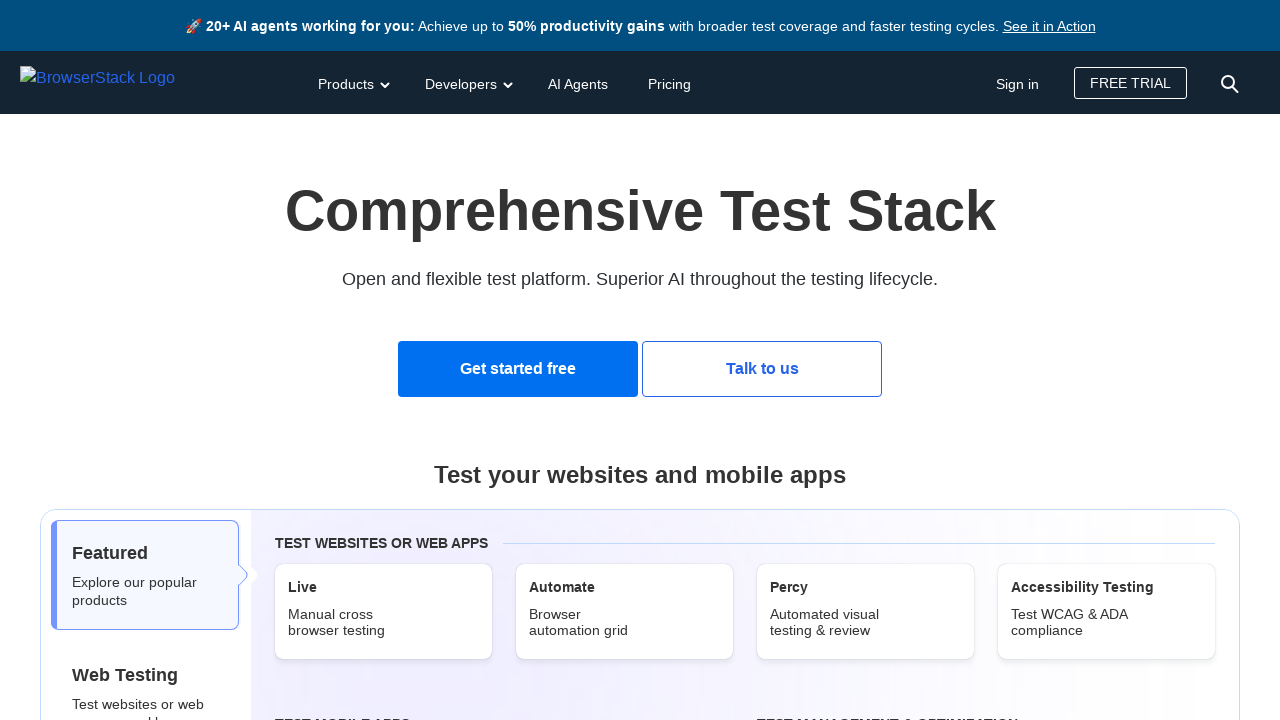